Tests signup form validation with invalid email format

Starting URL: https://selenium-blog.herokuapp.com/

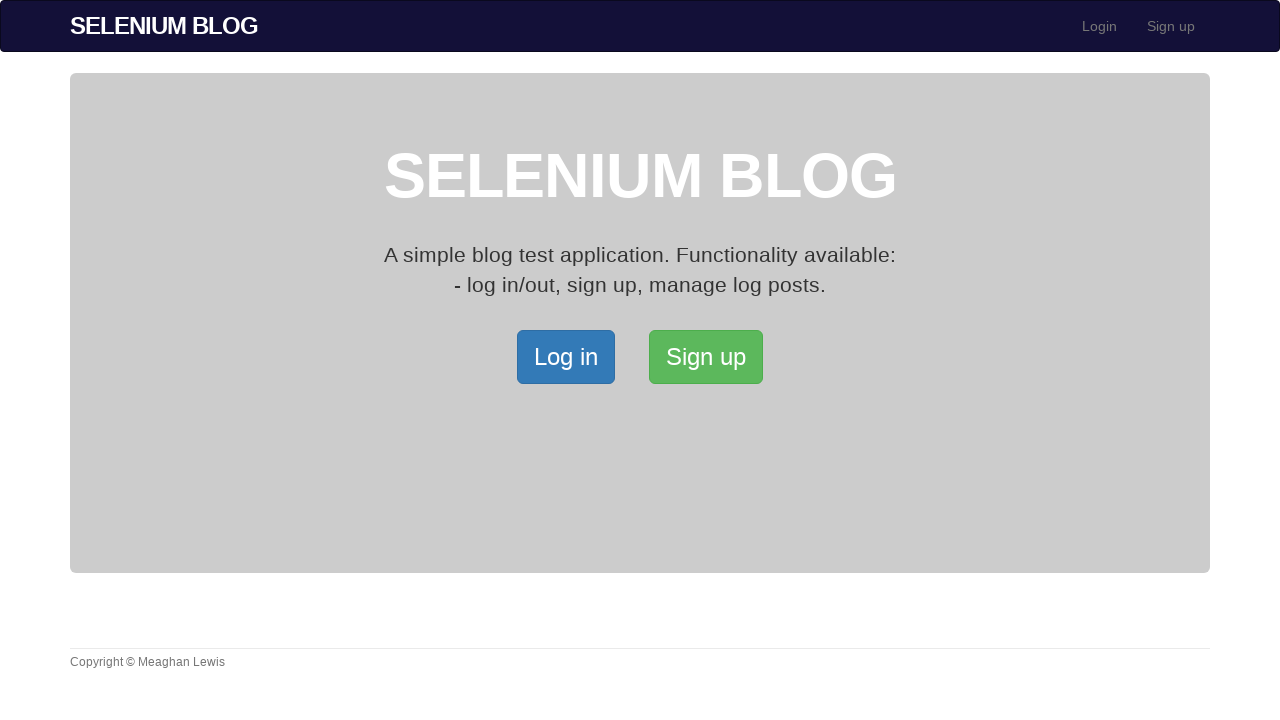

Clicked Signup button to navigate to signup page at (706, 357) on xpath=/html/body/div[2]/div/a[2]
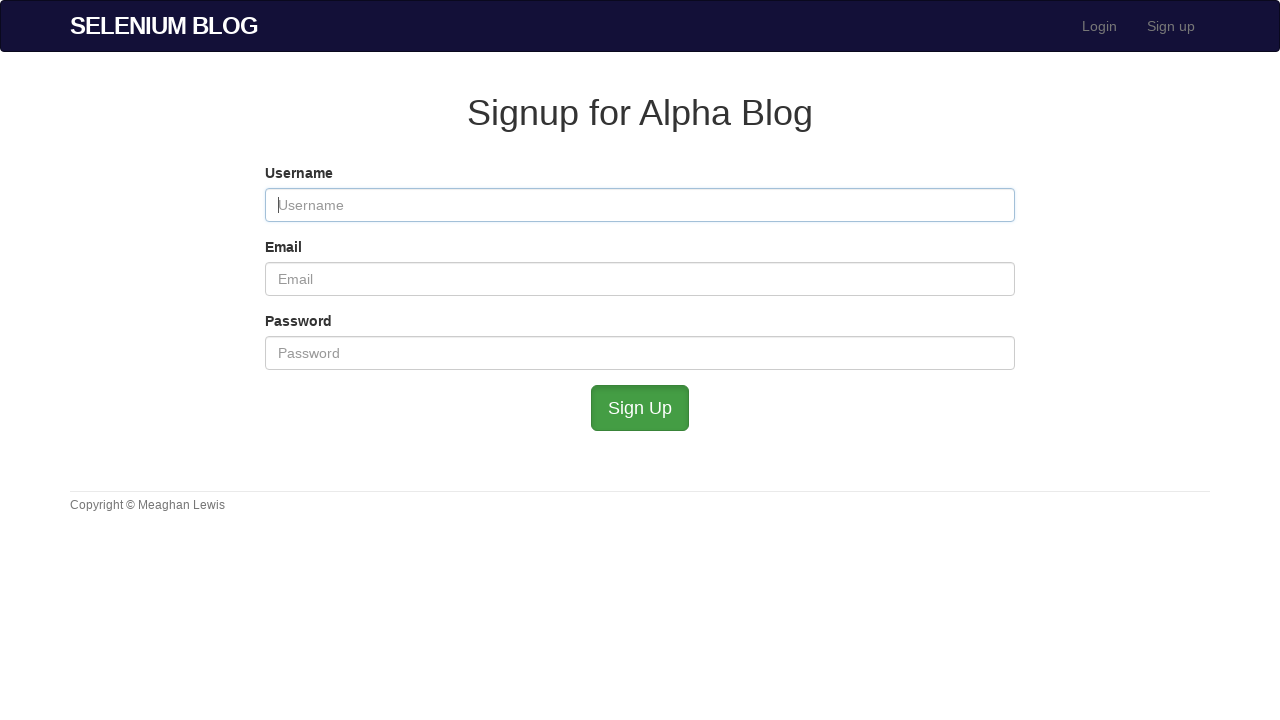

Filled username field with 'testuser' on #user_username
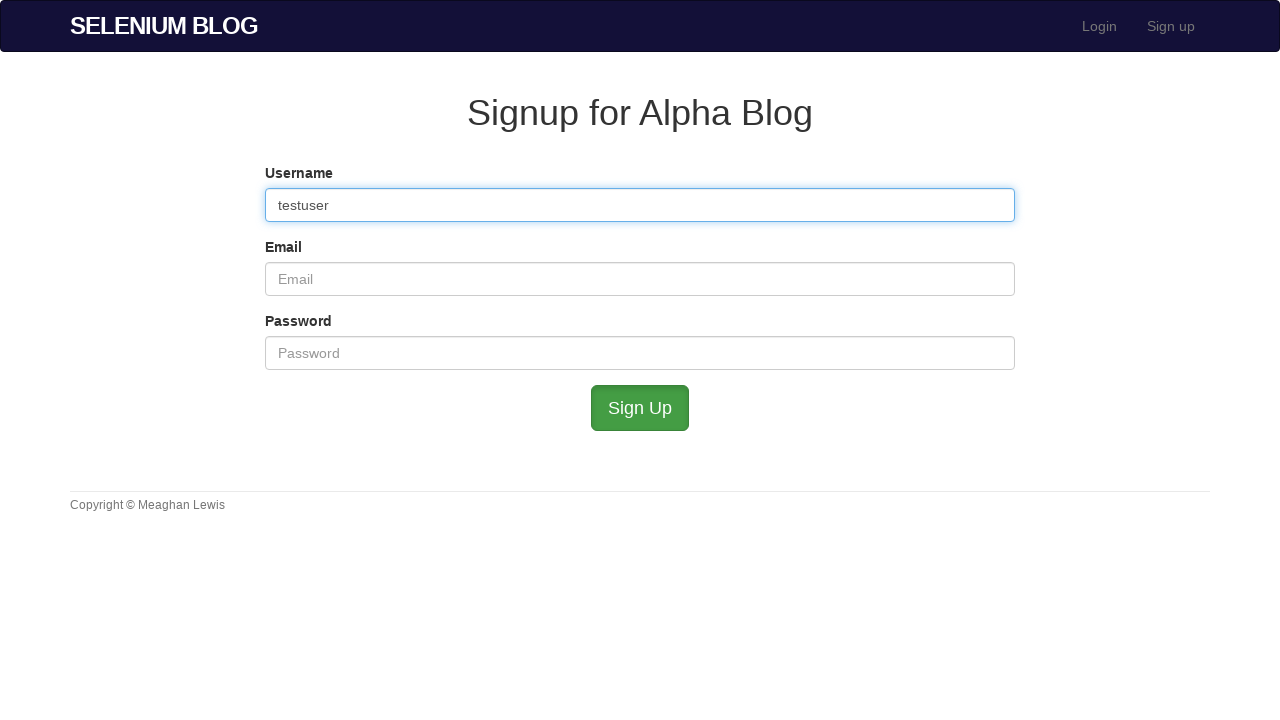

Filled email field with invalid email 'test2@mailinator' on #user_email
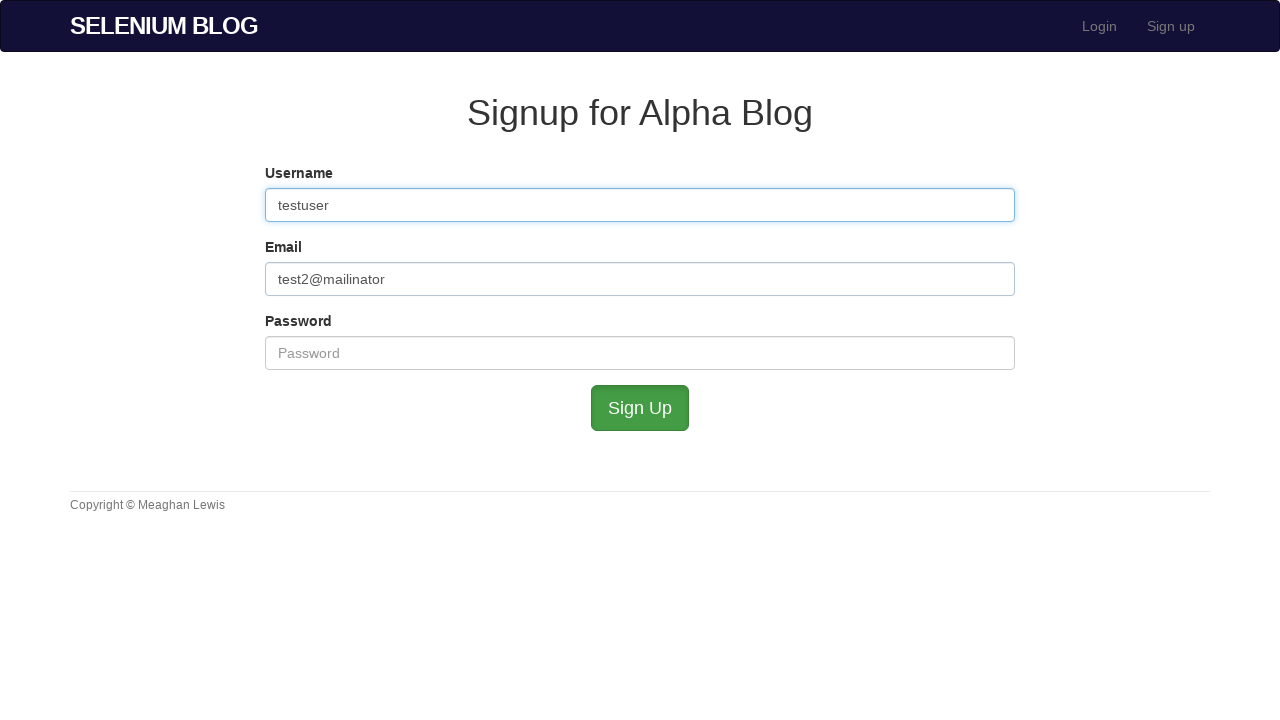

Filled password field with 'admin' on #user_password
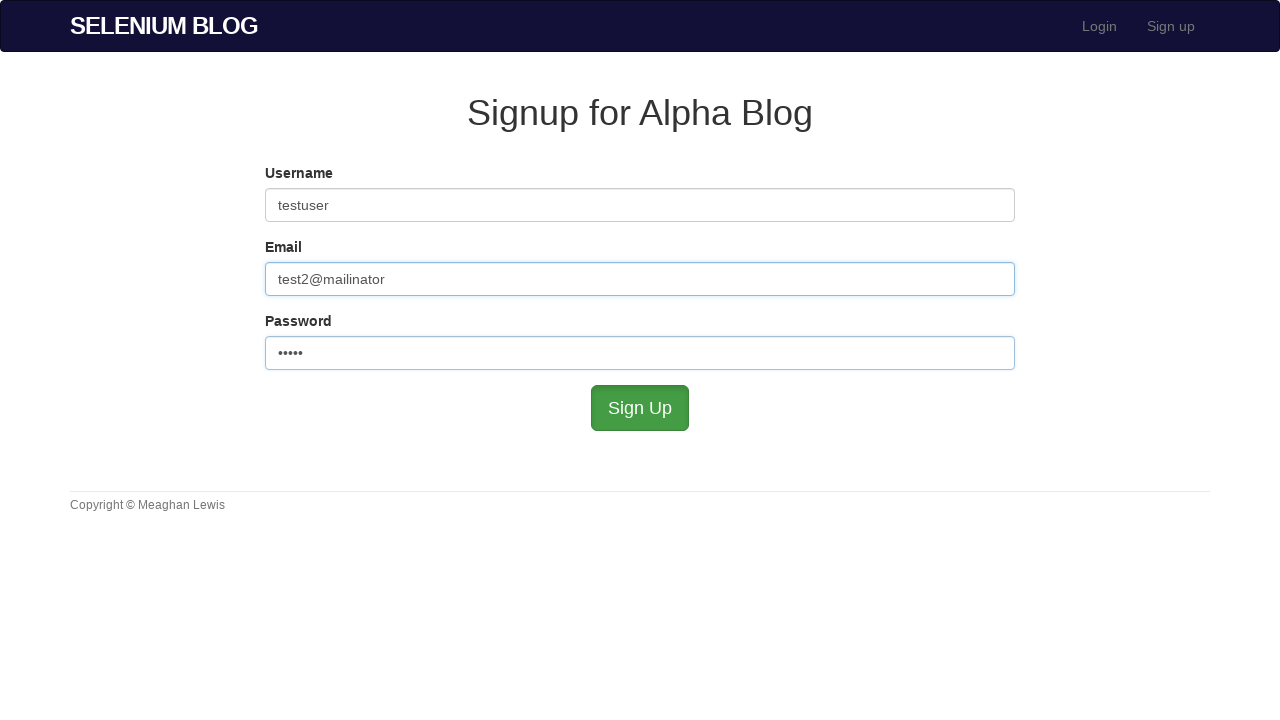

Clicked signup button to submit form with invalid email at (640, 408) on #submit
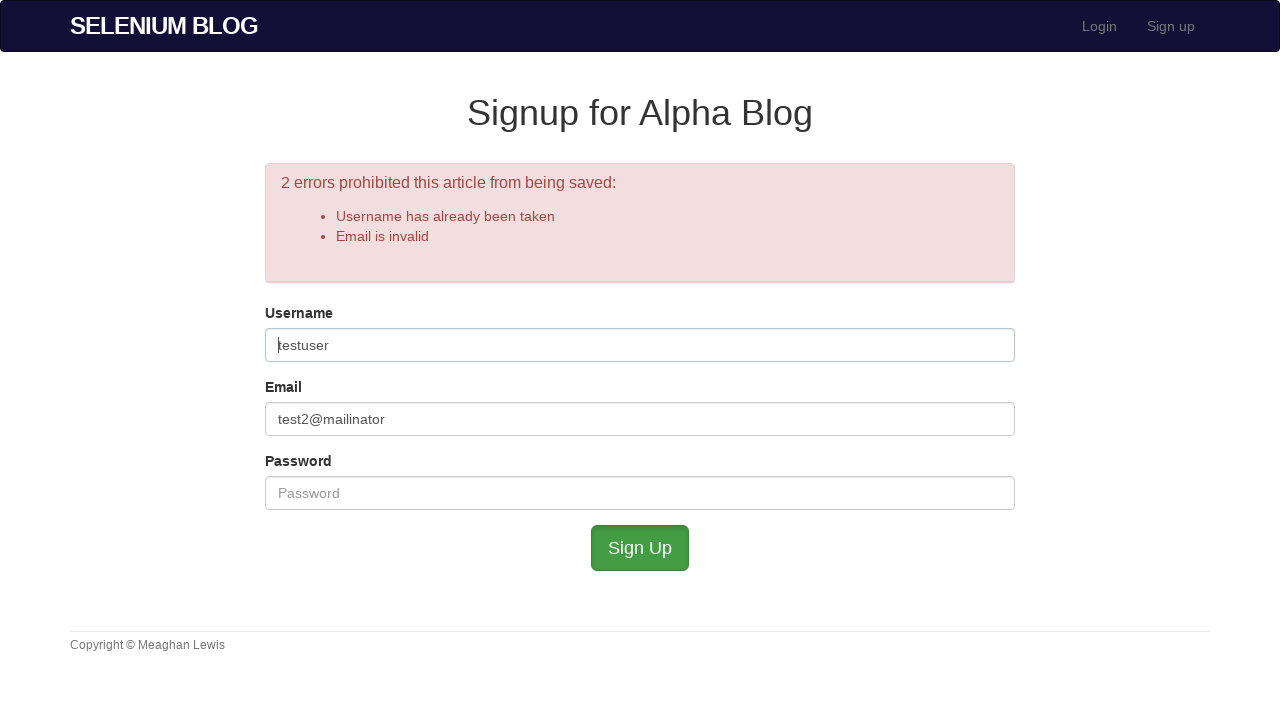

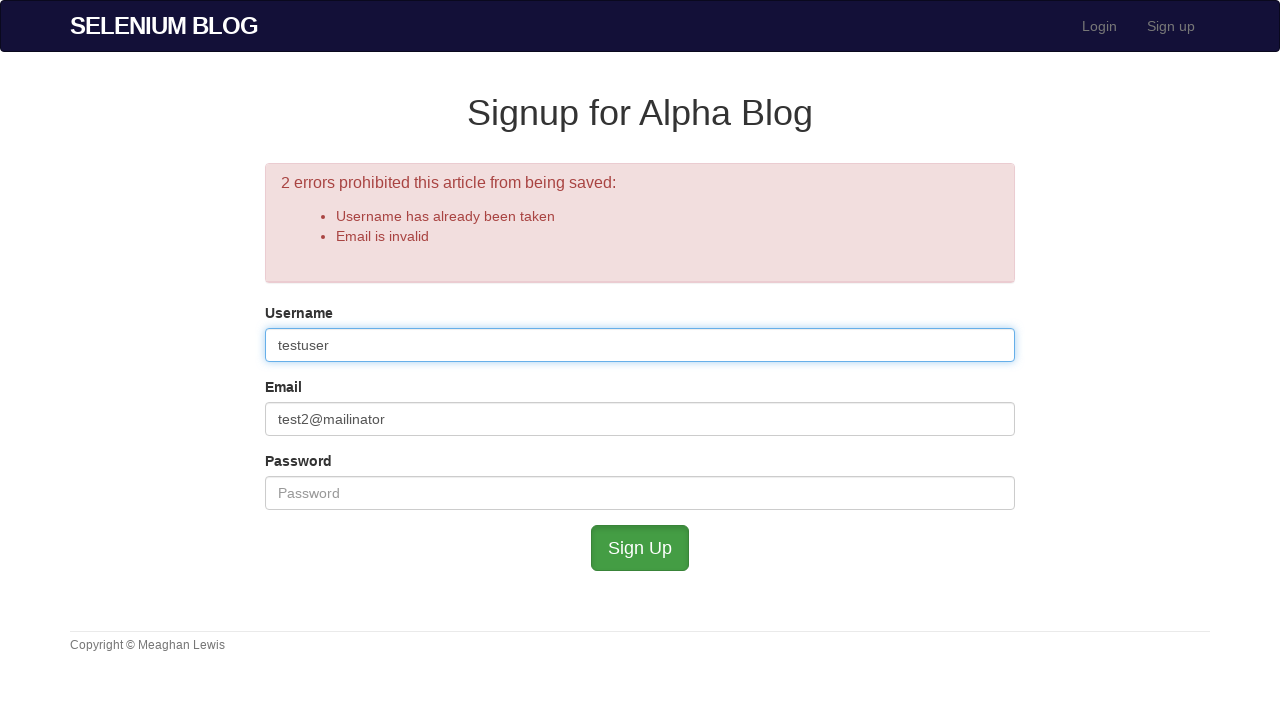